Tests clearing the complete state of all items by checking and then unchecking the toggle-all checkbox.

Starting URL: https://demo.playwright.dev/todomvc

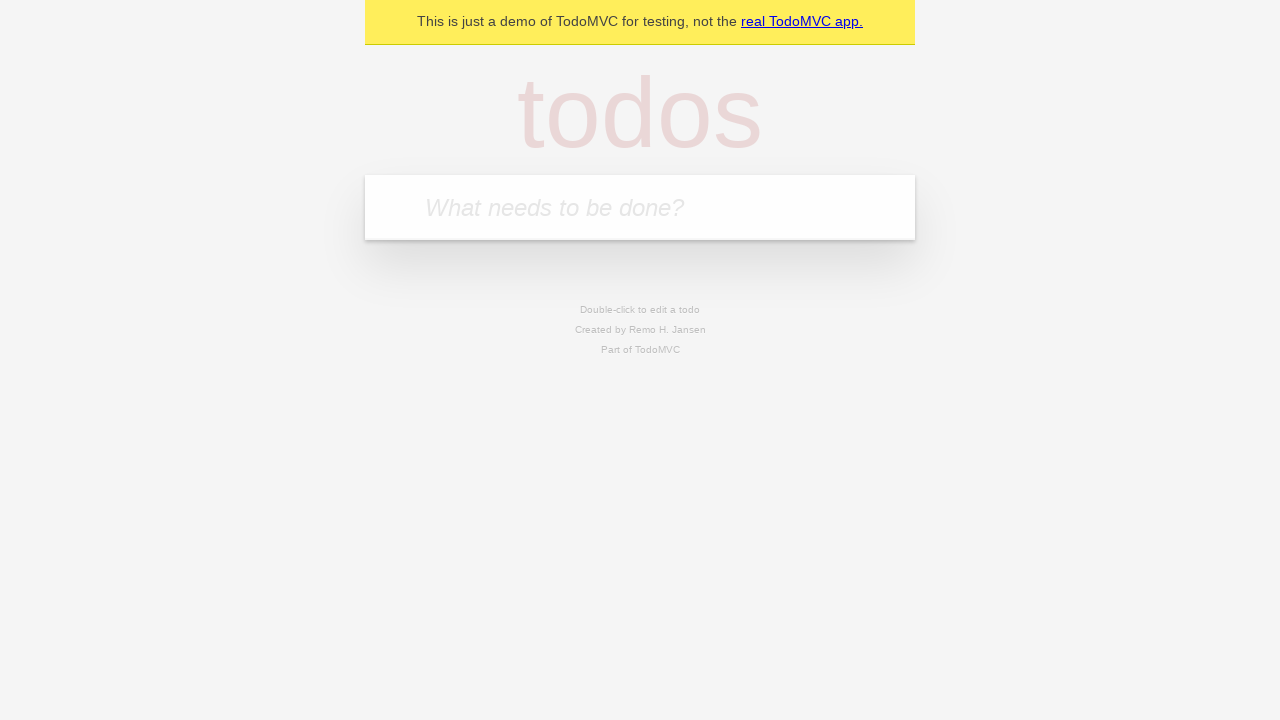

Filled new todo field with 'buy some cheese' on .new-todo
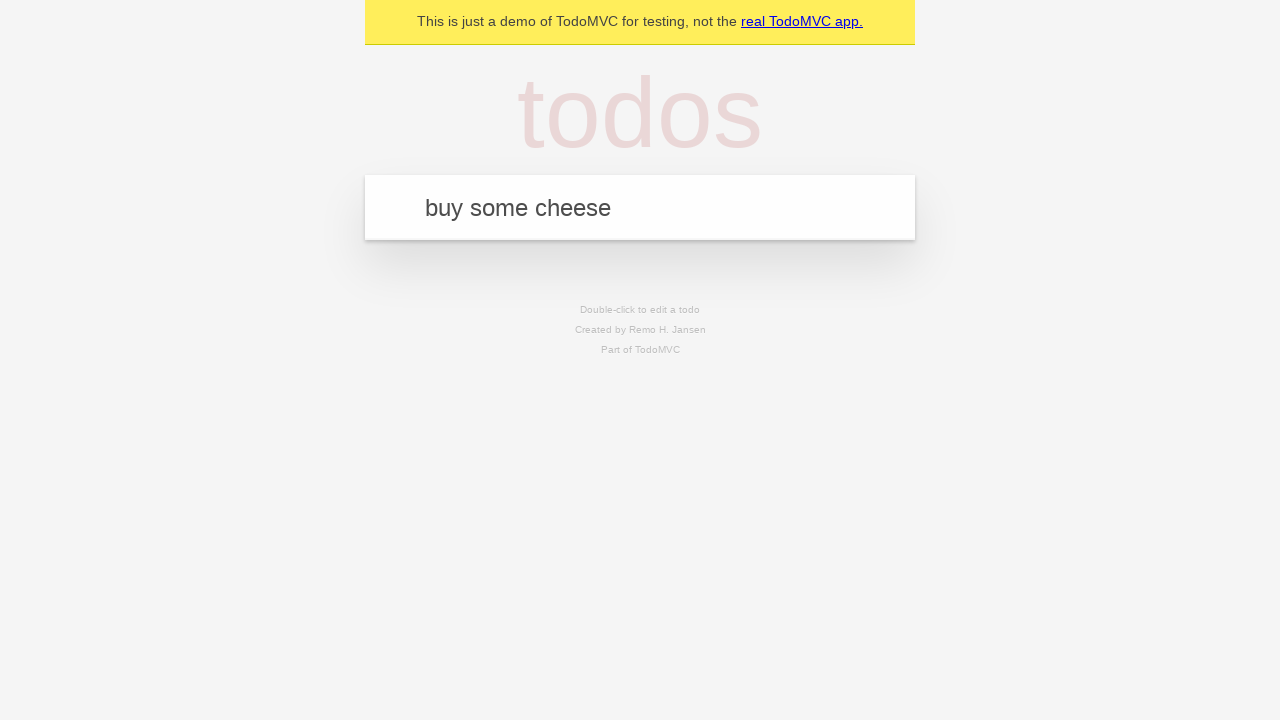

Pressed Enter to create first todo item on .new-todo
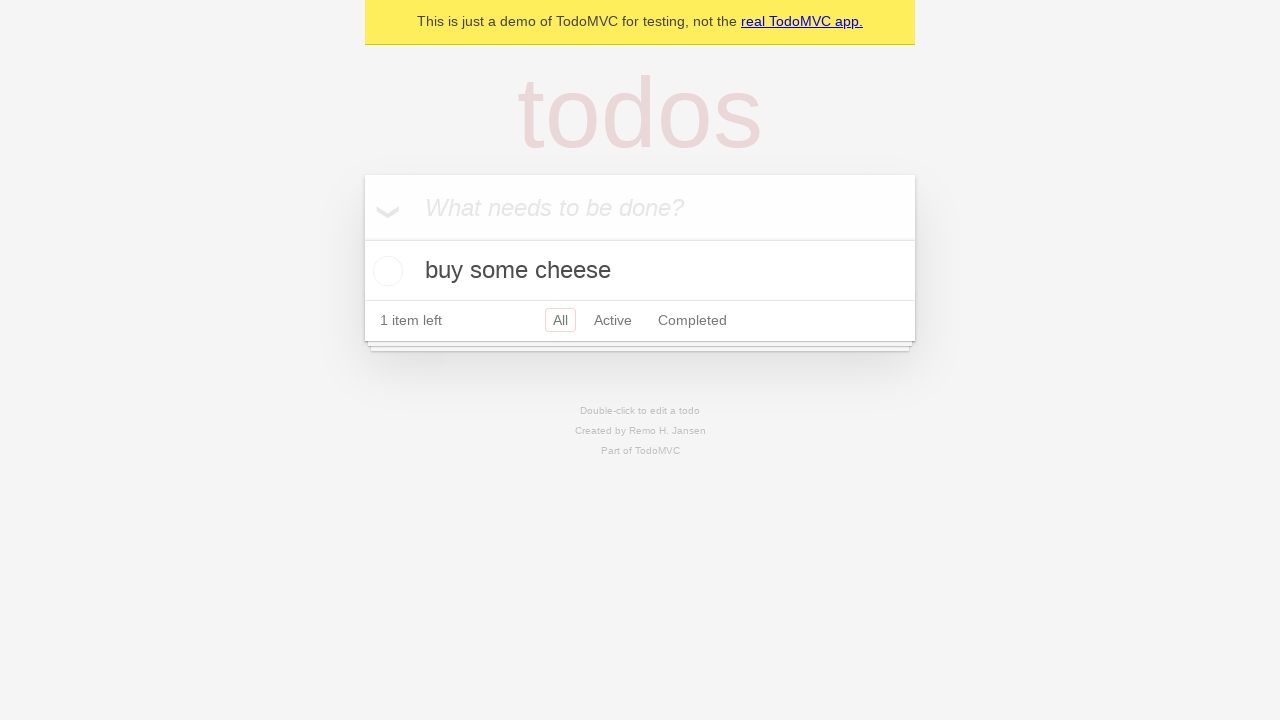

Filled new todo field with 'feed the cat' on .new-todo
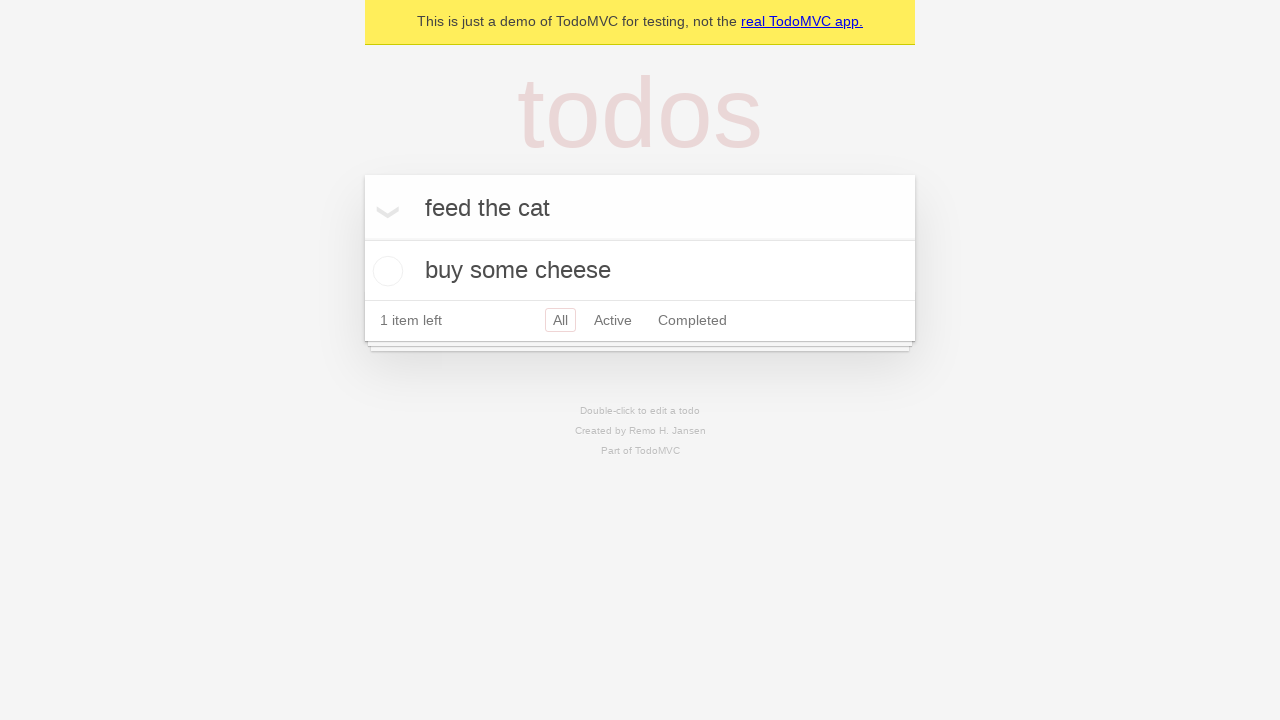

Pressed Enter to create second todo item on .new-todo
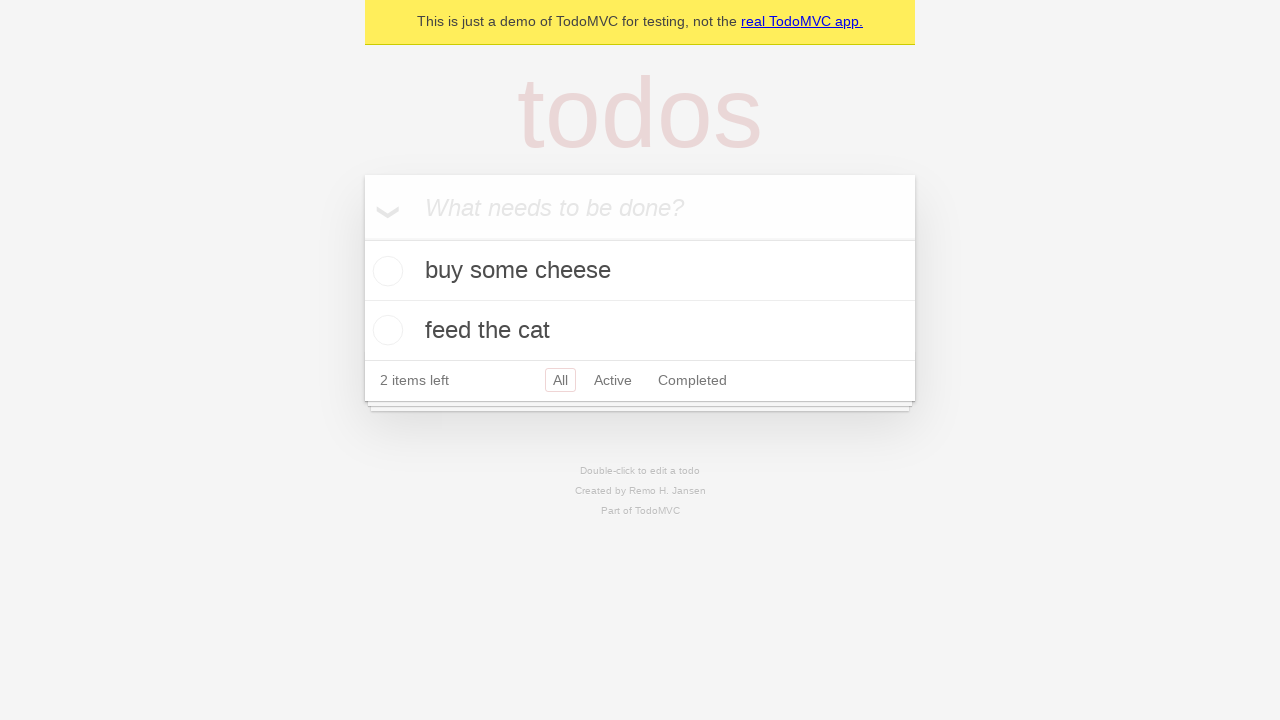

Filled new todo field with 'book a doctors appointment' on .new-todo
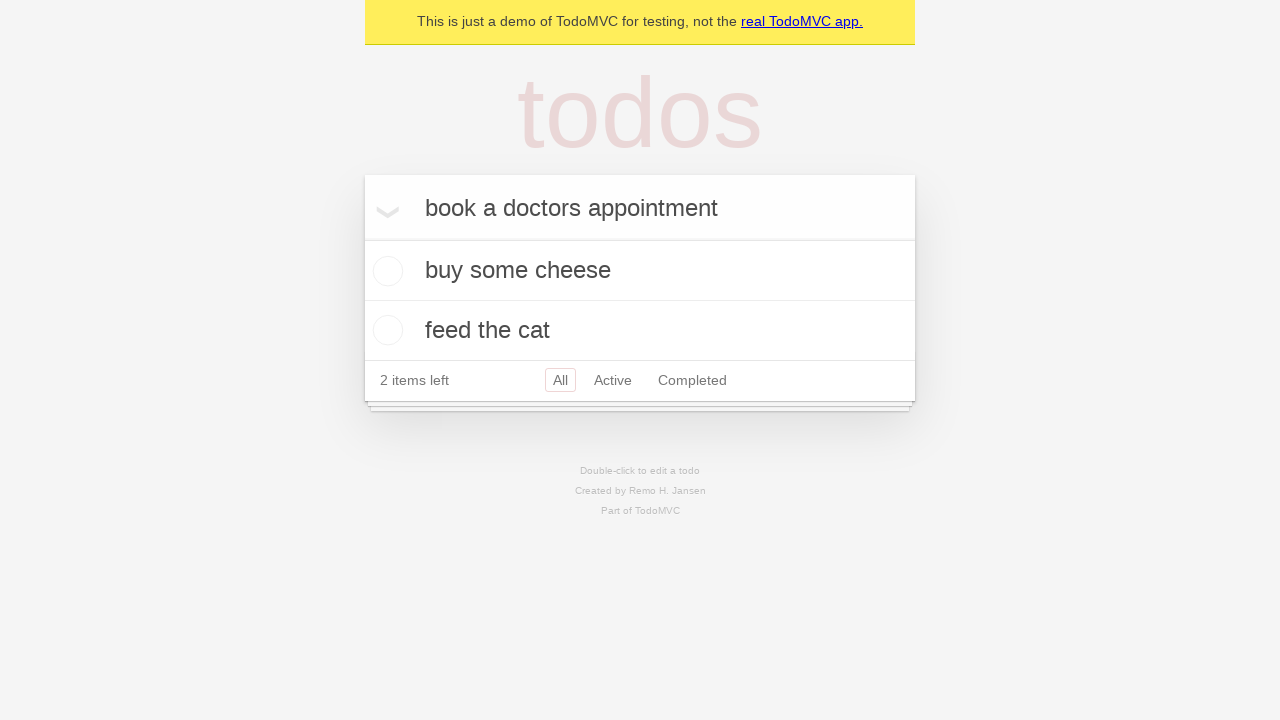

Pressed Enter to create third todo item on .new-todo
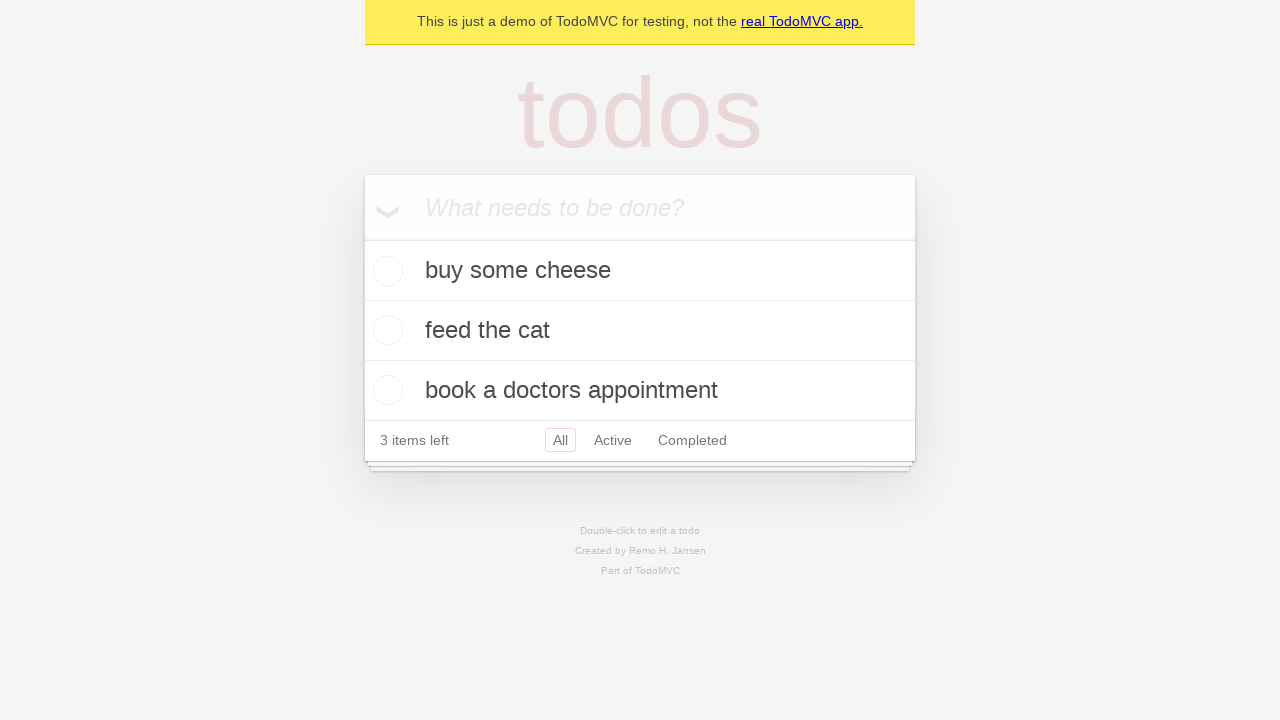

All three todo items have loaded
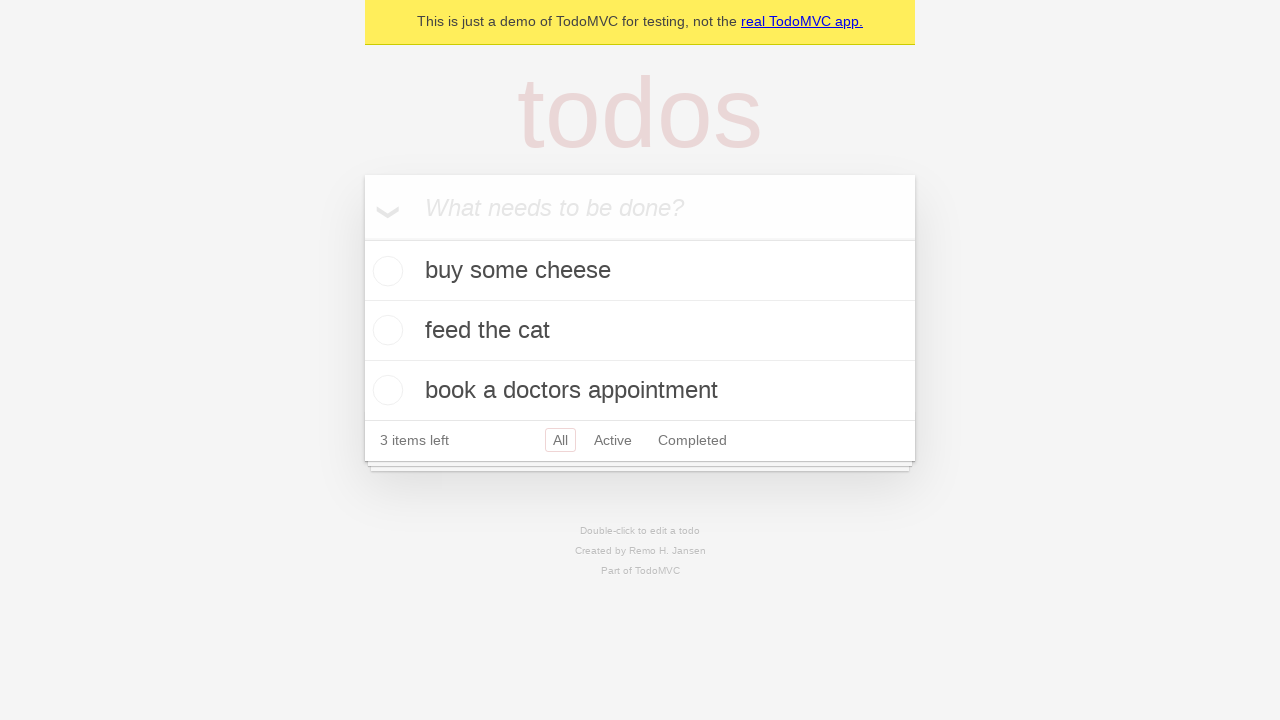

Clicked toggle-all checkbox to mark all items as complete at (362, 238) on .toggle-all
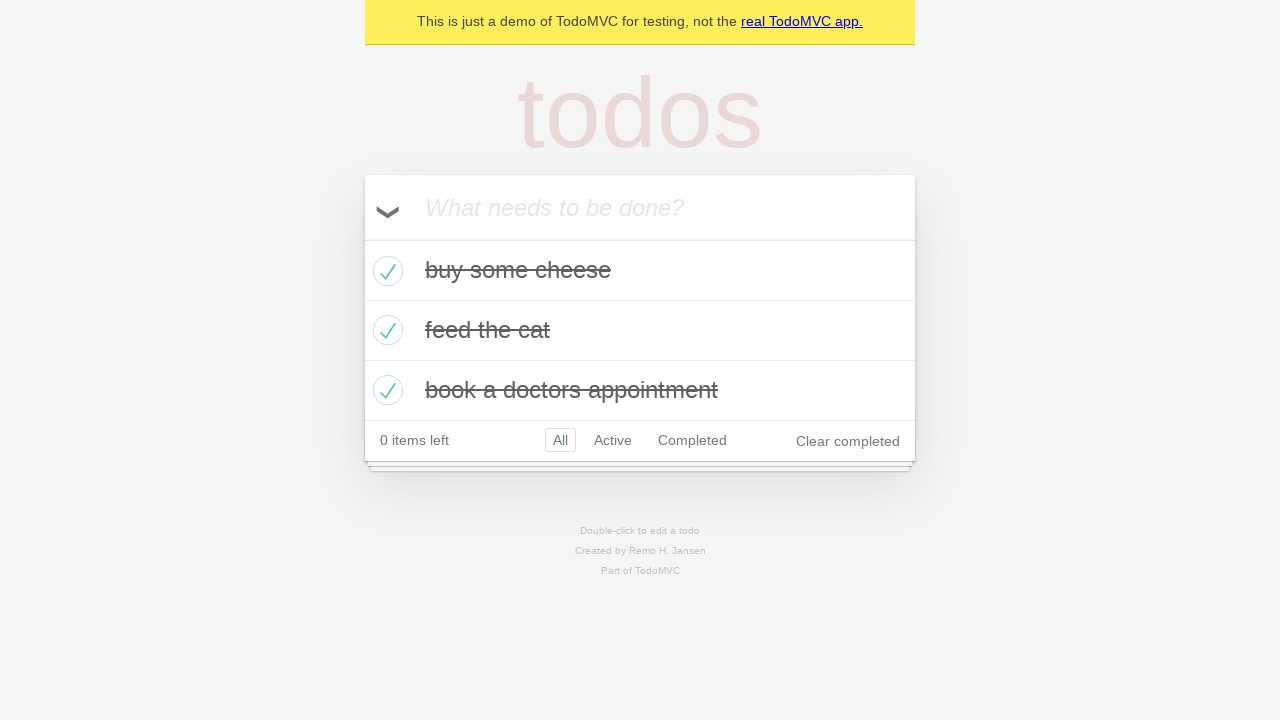

Clicked toggle-all checkbox to uncheck all items and clear complete state at (362, 238) on .toggle-all
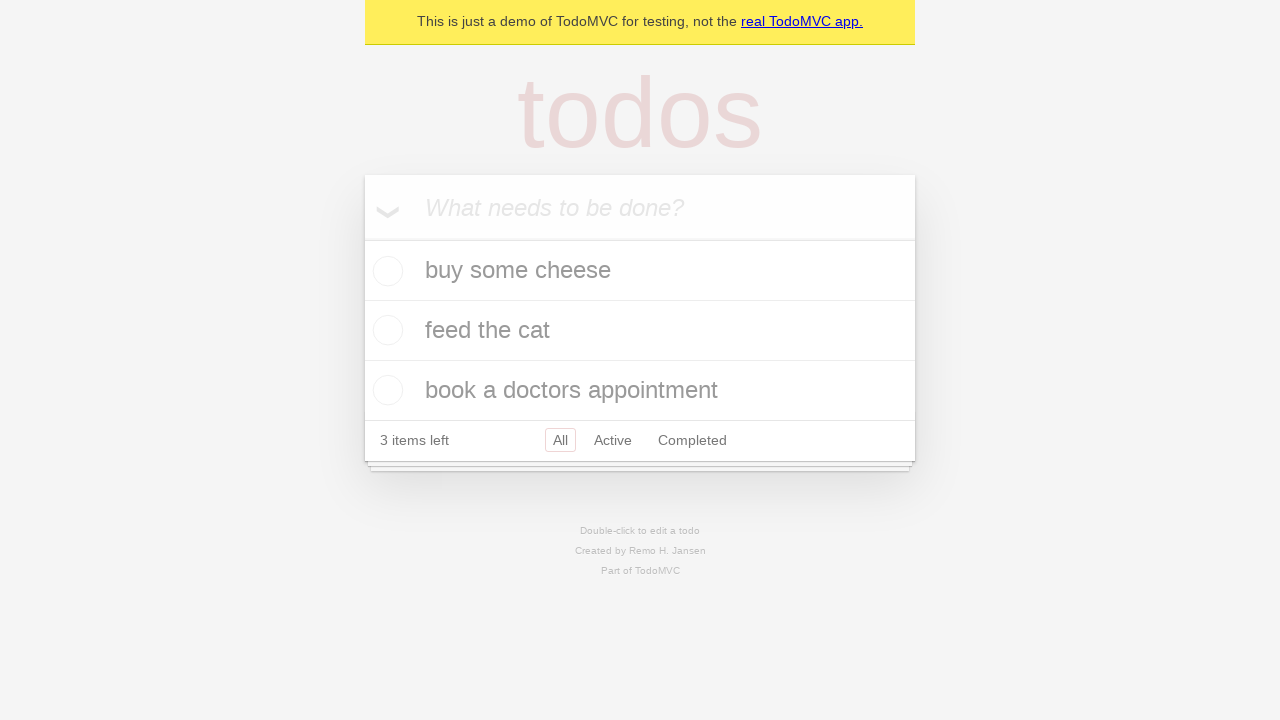

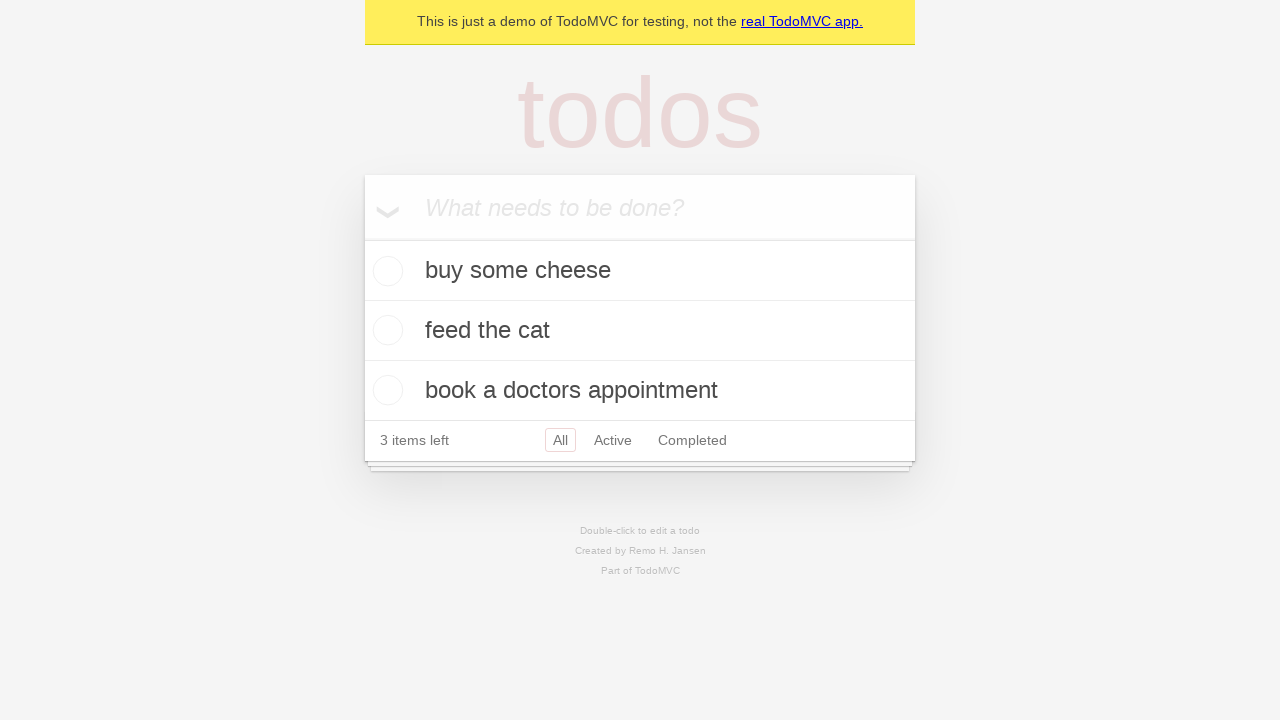